Tests a text box form by filling in full name, email, current address, and permanent address fields, then submitting the form

Starting URL: https://demoqa.com/text-box

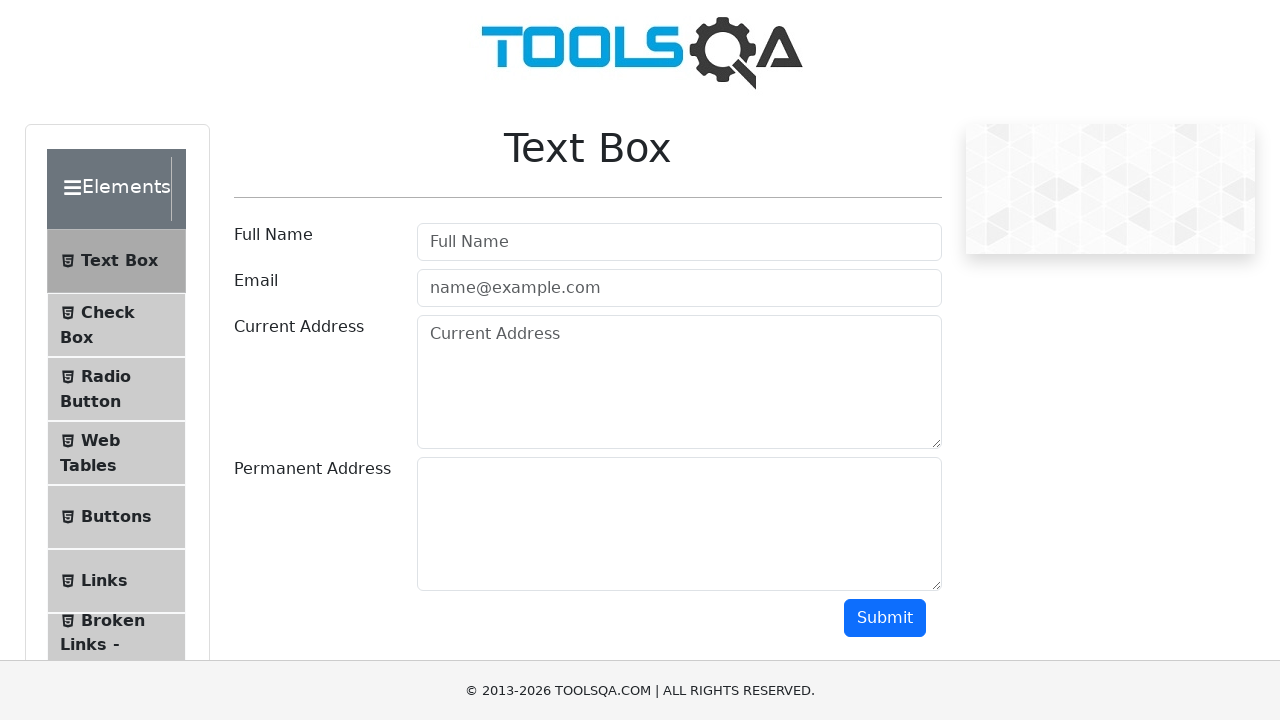

Filled in Full Name field with 'John Smith' on input#userName
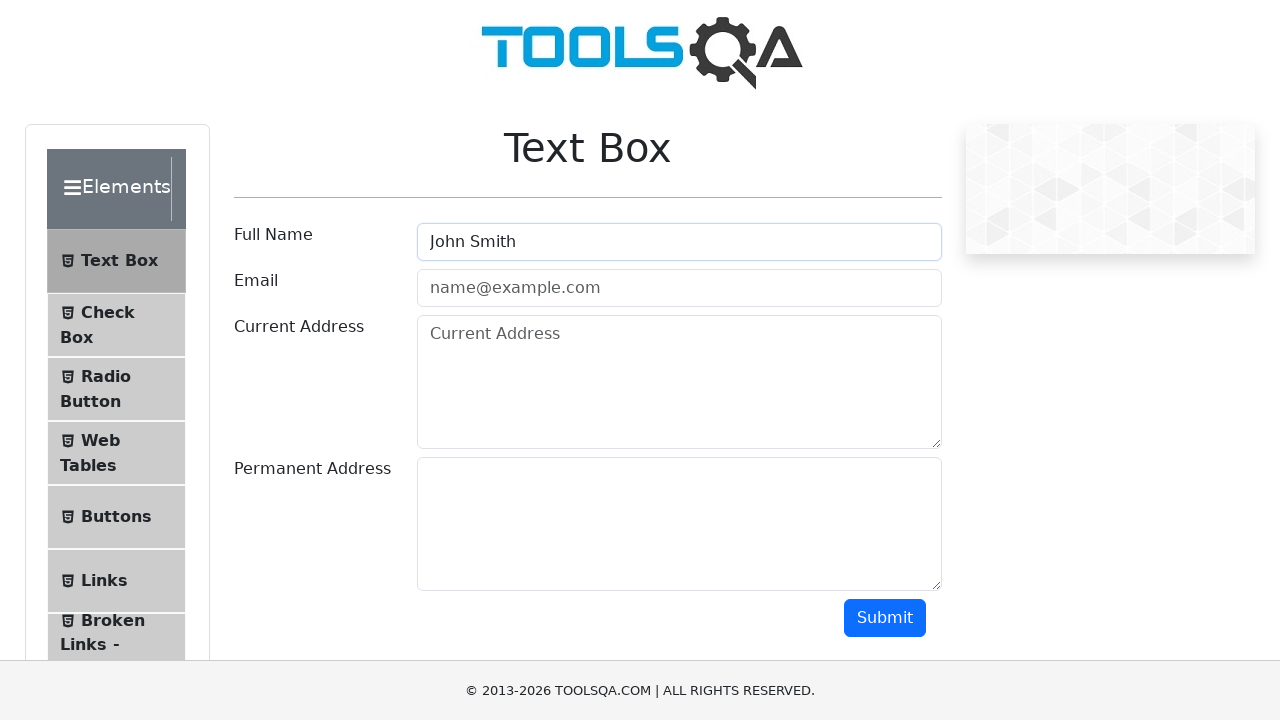

Filled in Email field with 'john.smith@example.com' on input#userEmail
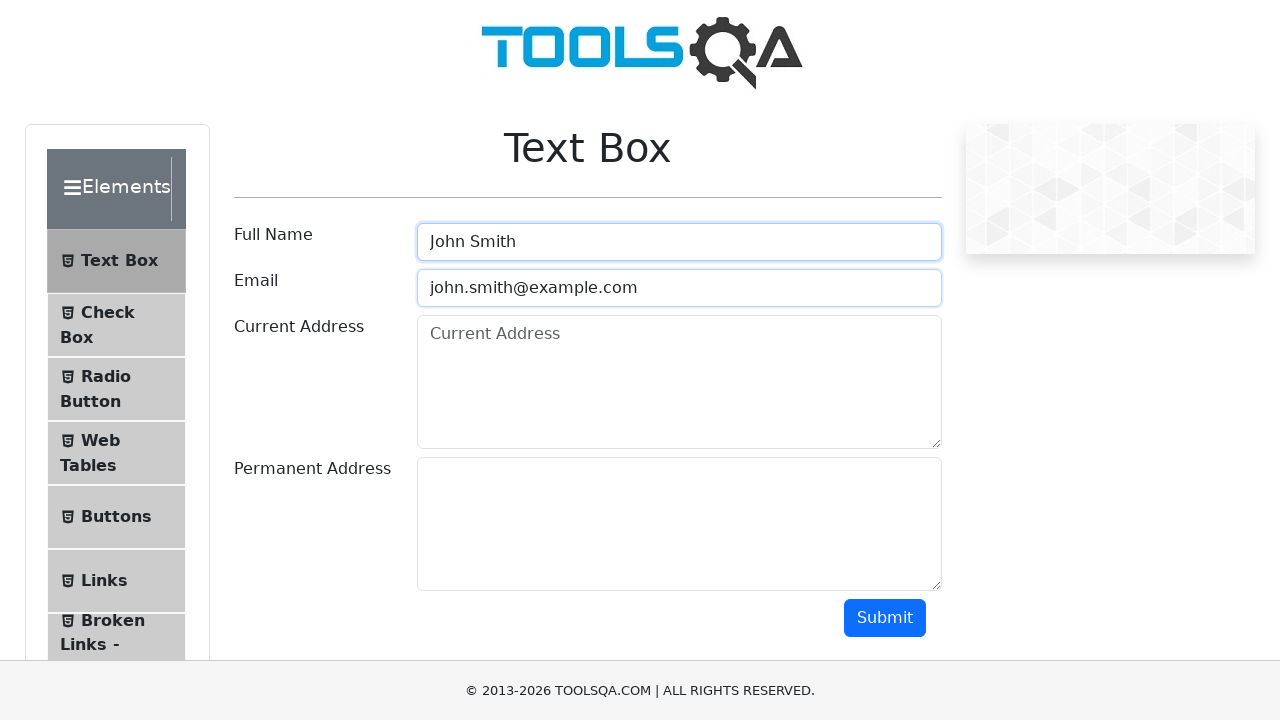

Filled in Current Address field with '123 Main Street, Apt 4B' on textarea#currentAddress
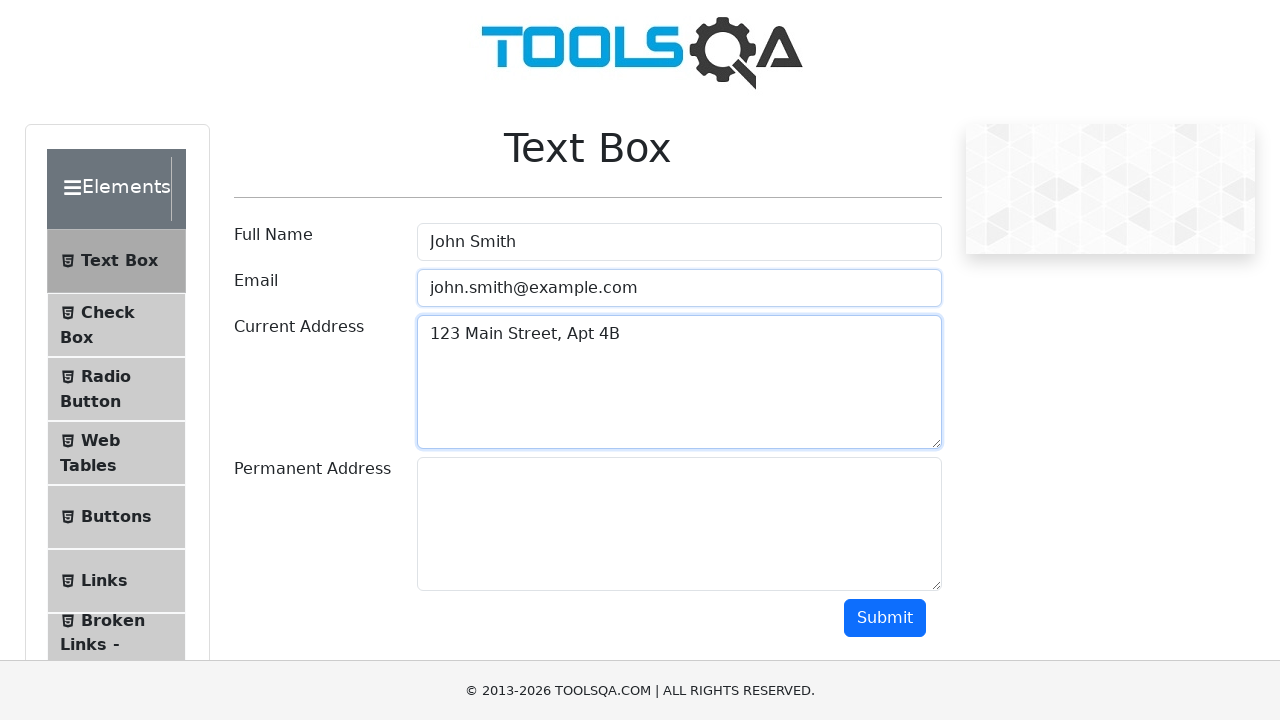

Filled in Permanent Address field with '456 Oak Avenue, Suite 200' on textarea#permanentAddress
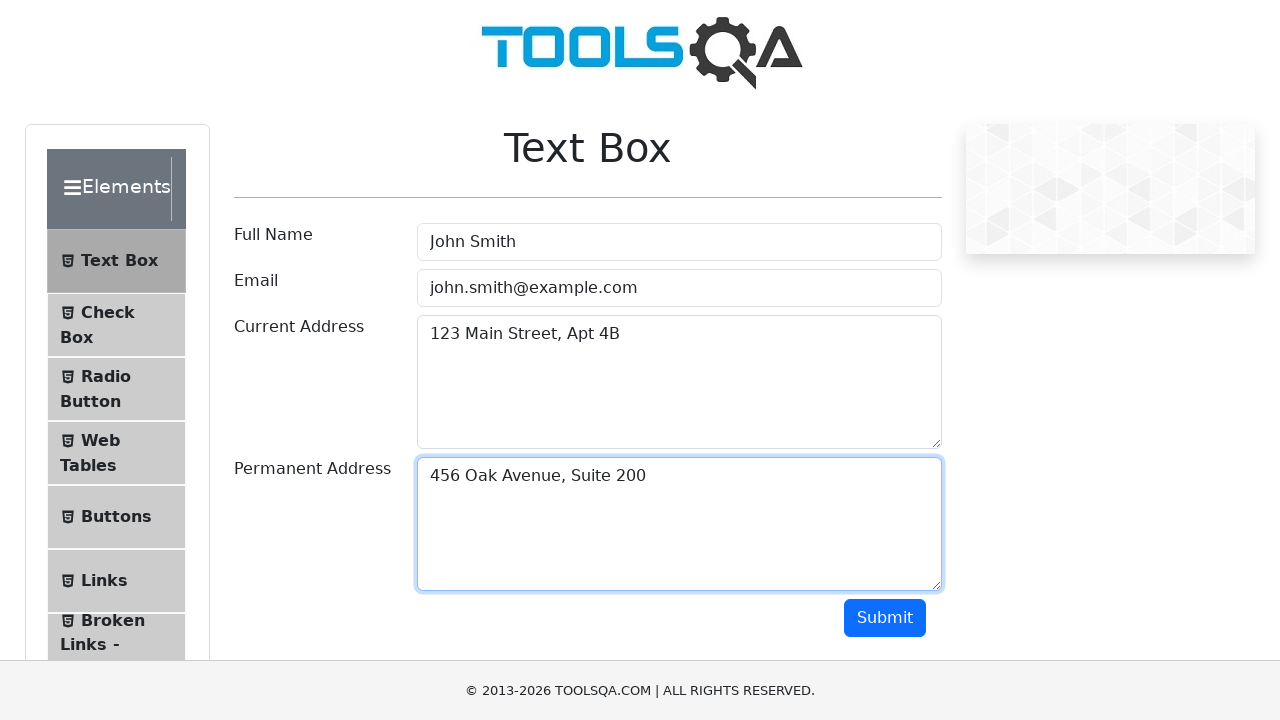

Clicked the Submit button at (885, 618) on button#submit
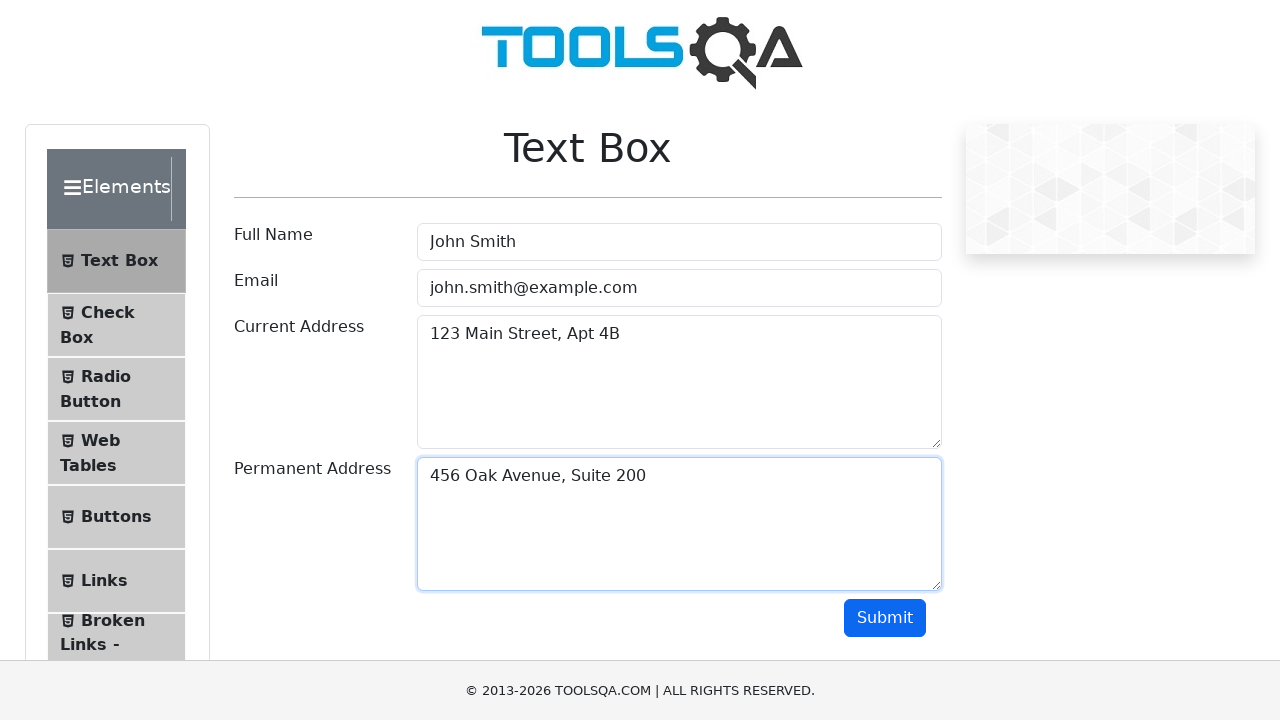

Form results appeared on the page
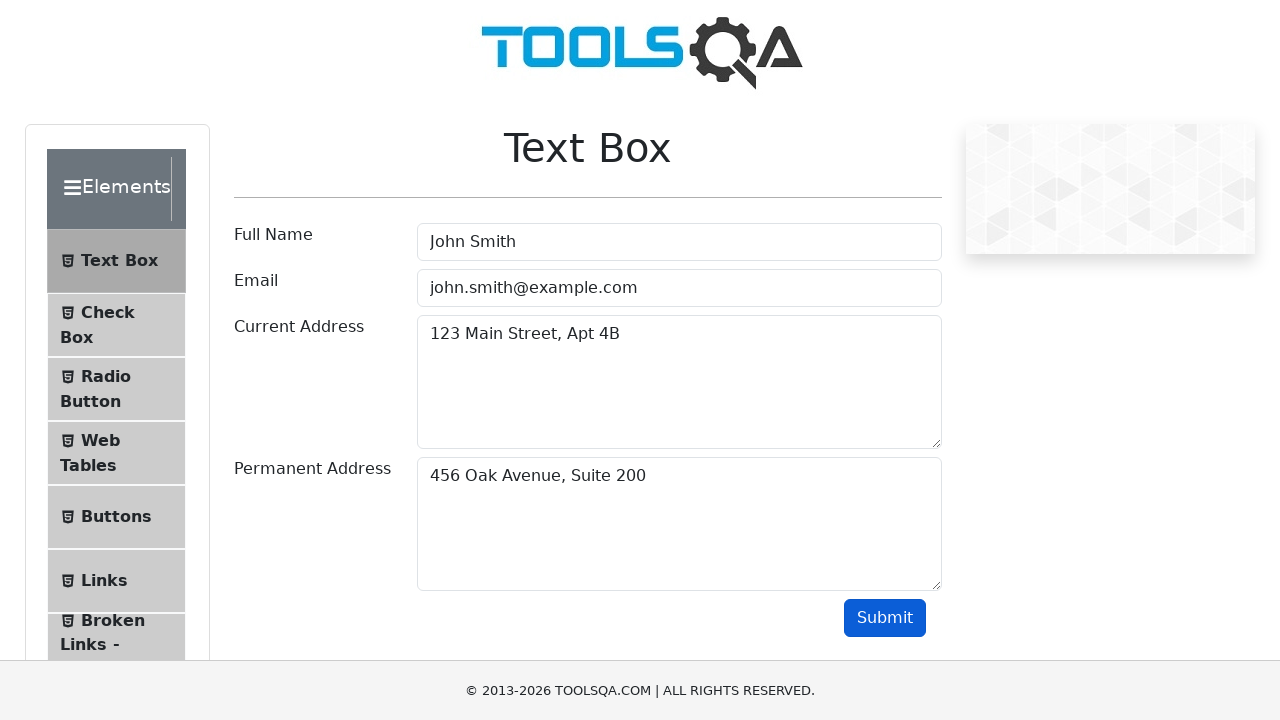

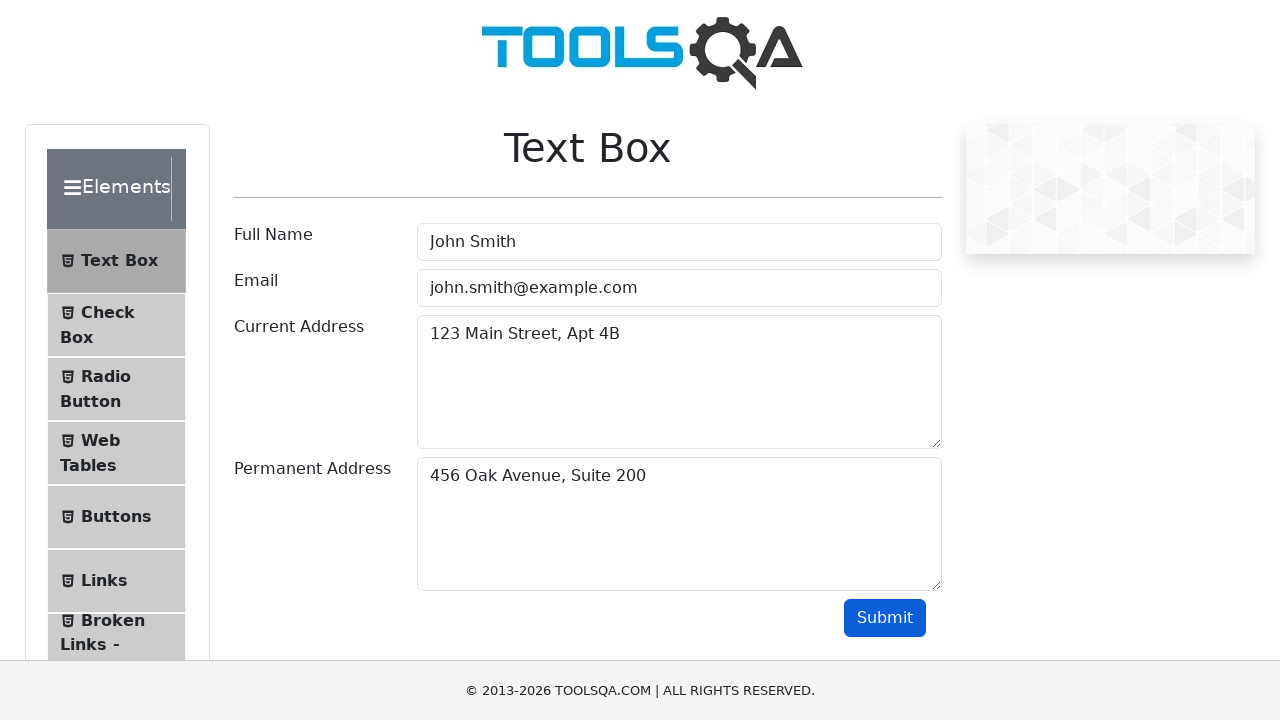